Tests error handling when entering a number below 50

Starting URL: https://kristinek.github.io/site/tasks/enter_a_number

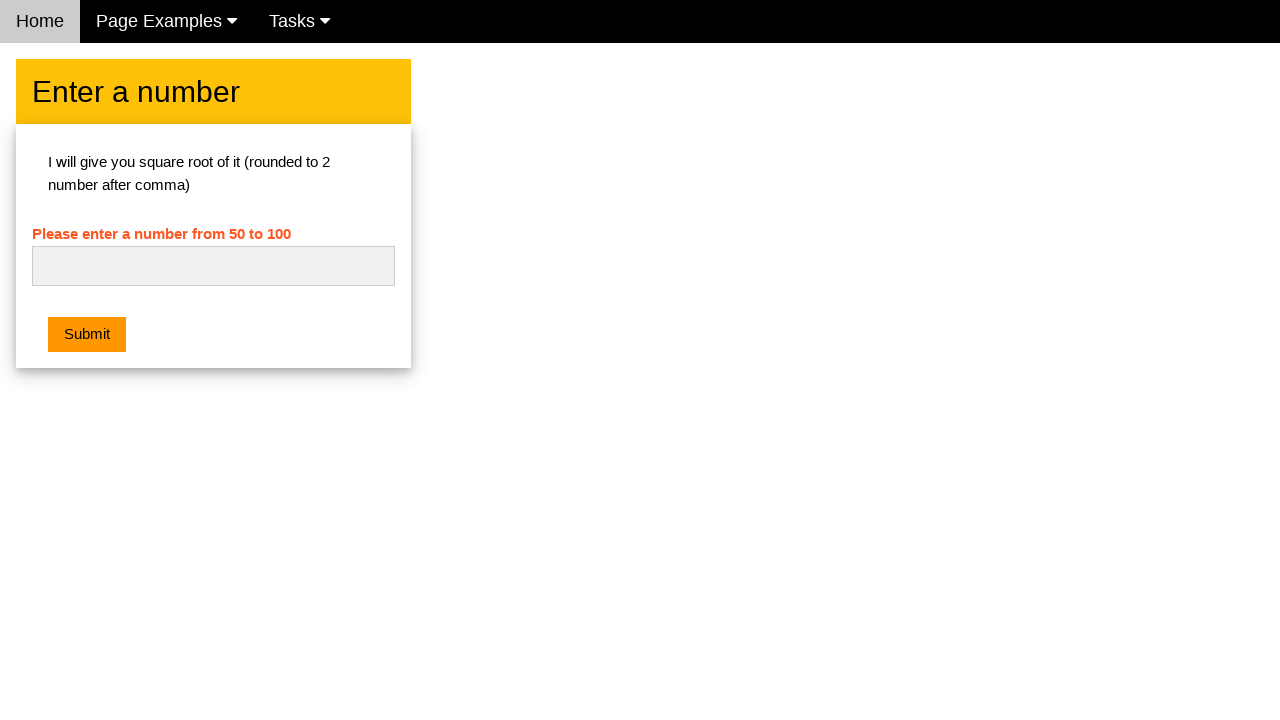

Filled number input field with '25' on #numb
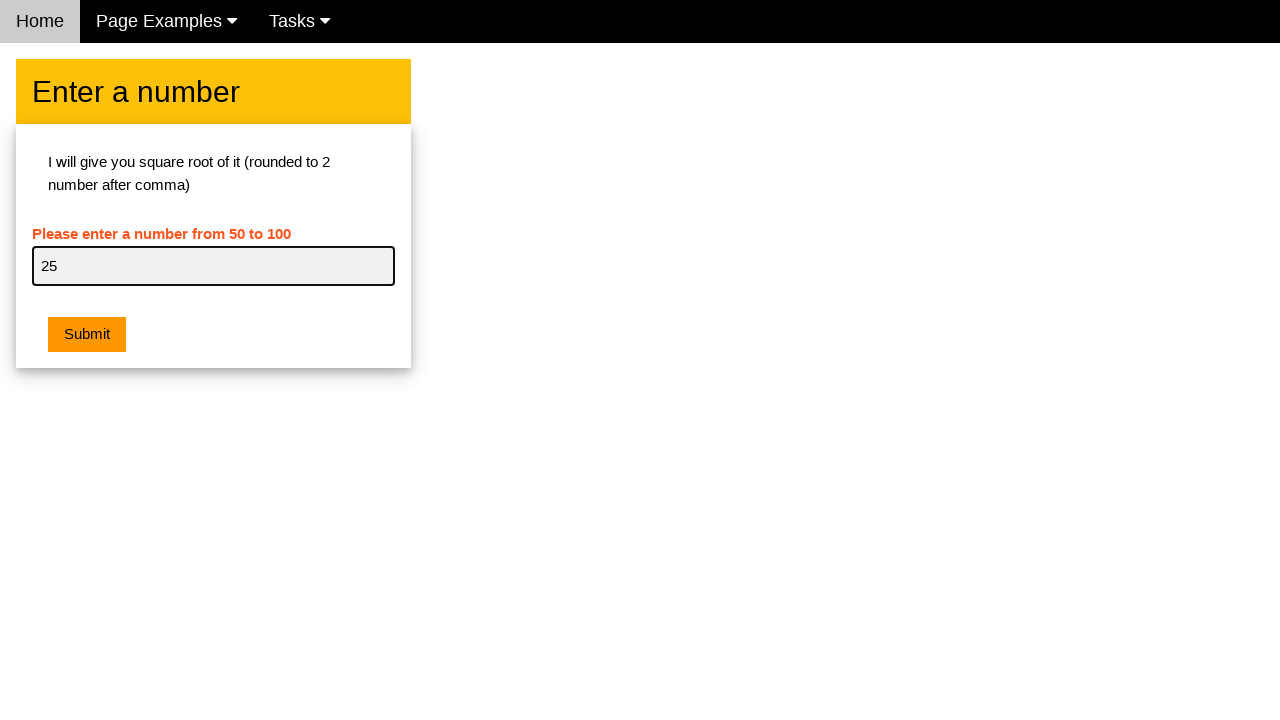

Clicked submit button at (87, 335) on button
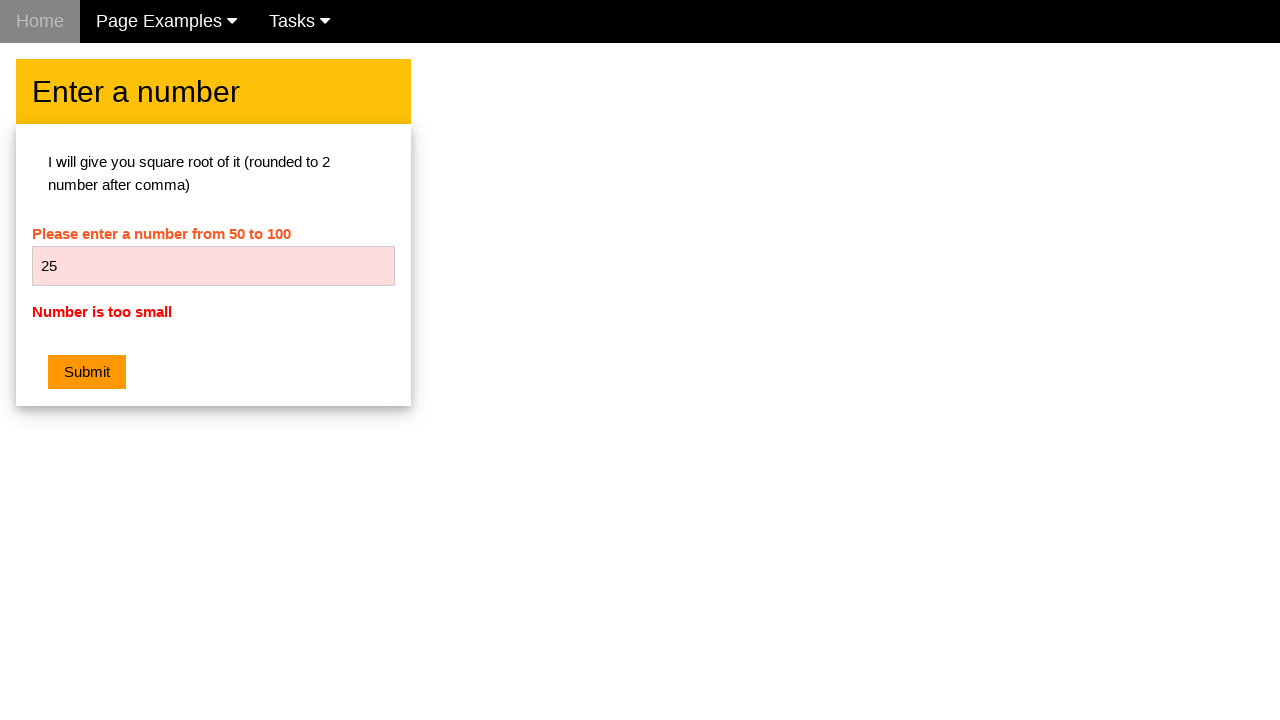

Error message appeared on page
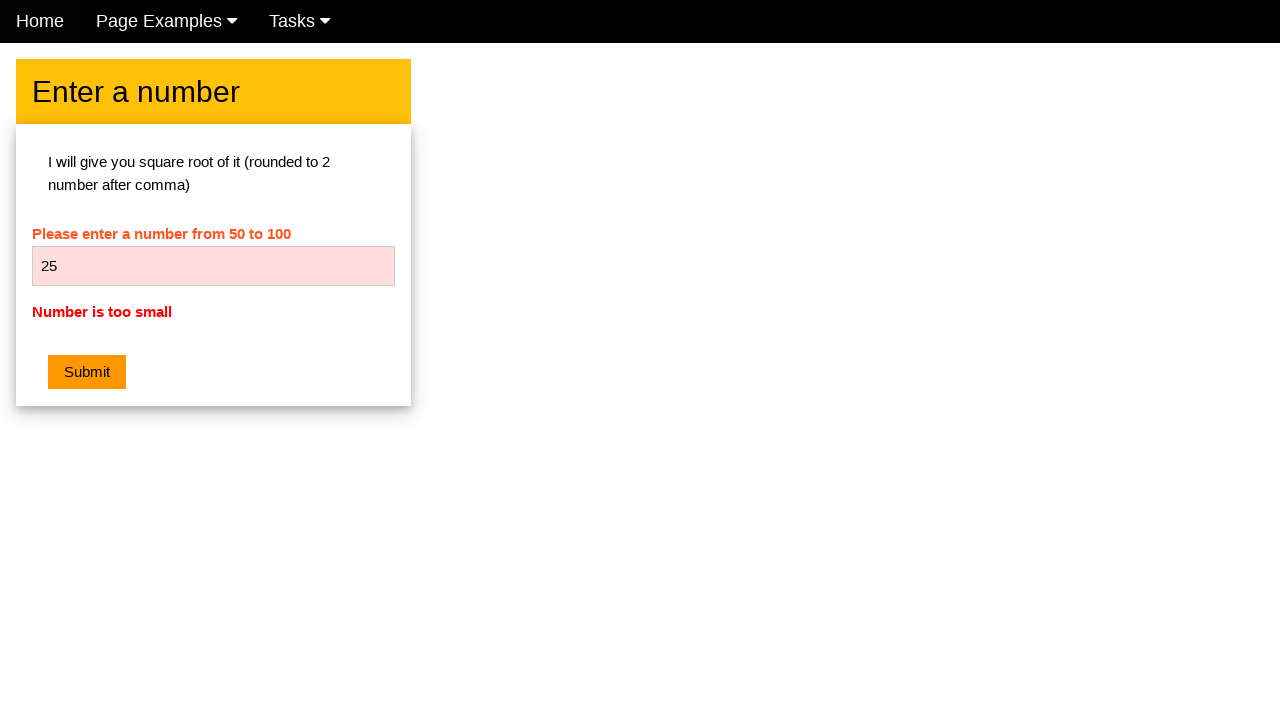

Retrieved error message text: 'Number is too small'
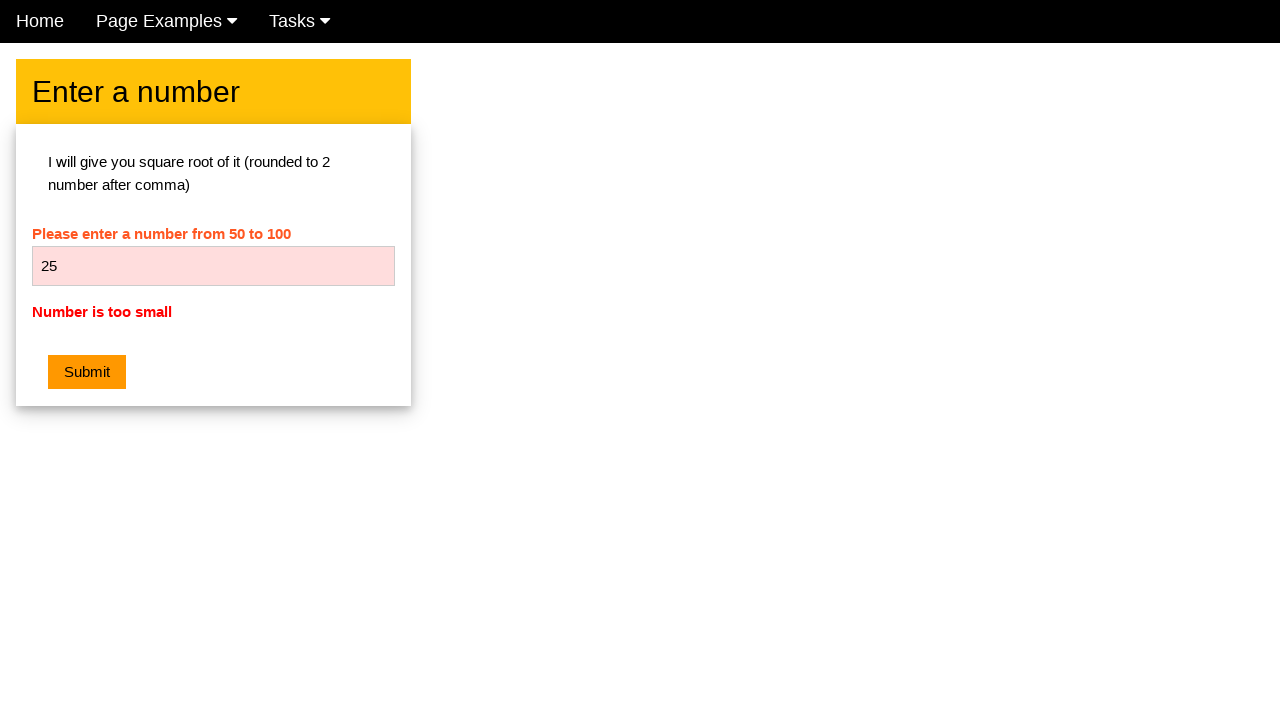

Assertion passed: error message contains 'too small' or 'below 50'
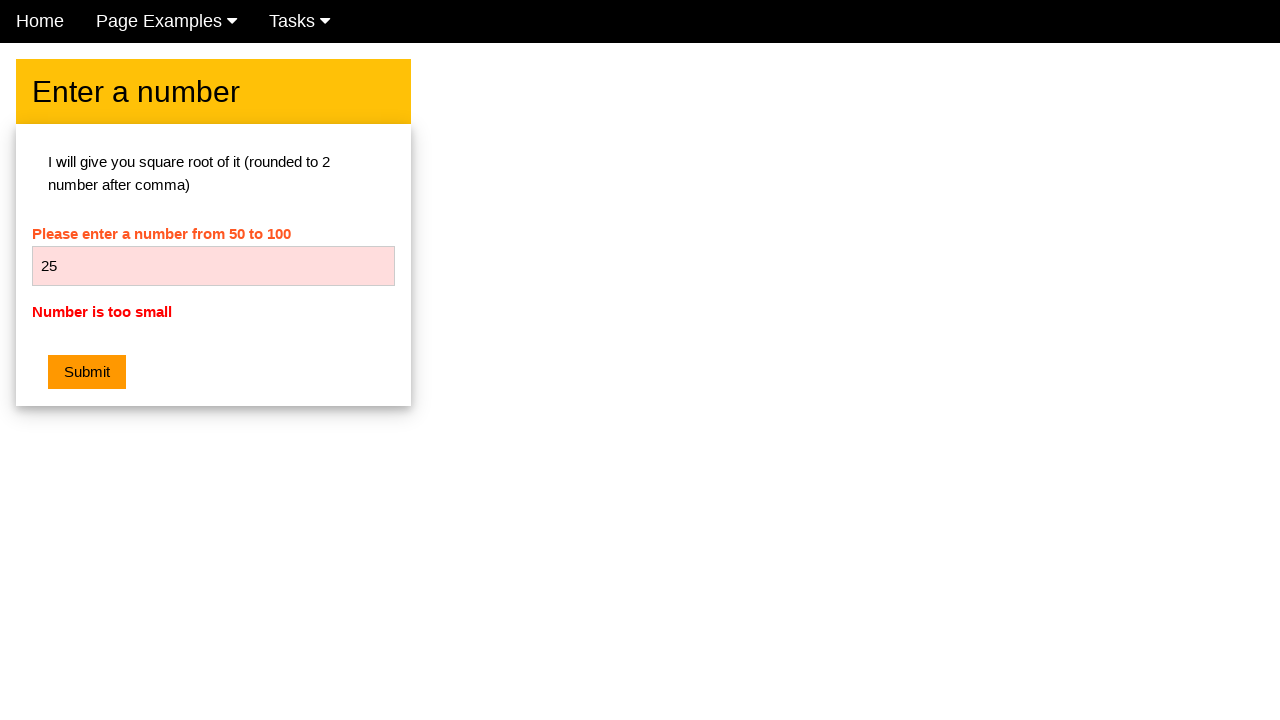

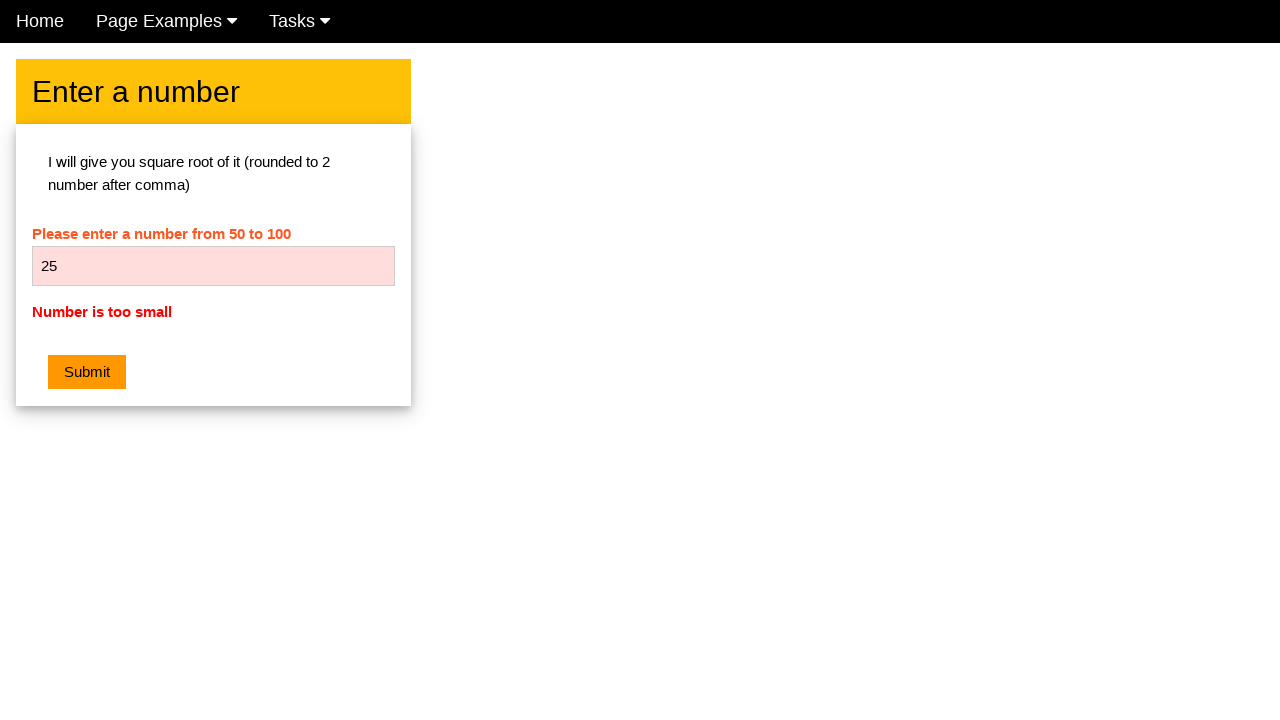